Tests drag and drop functionality using Playwright's built-in drag_to method to swap rectangle A with rectangle B, then verifies the swap was successful

Starting URL: https://the-internet.herokuapp.com/drag_and_drop

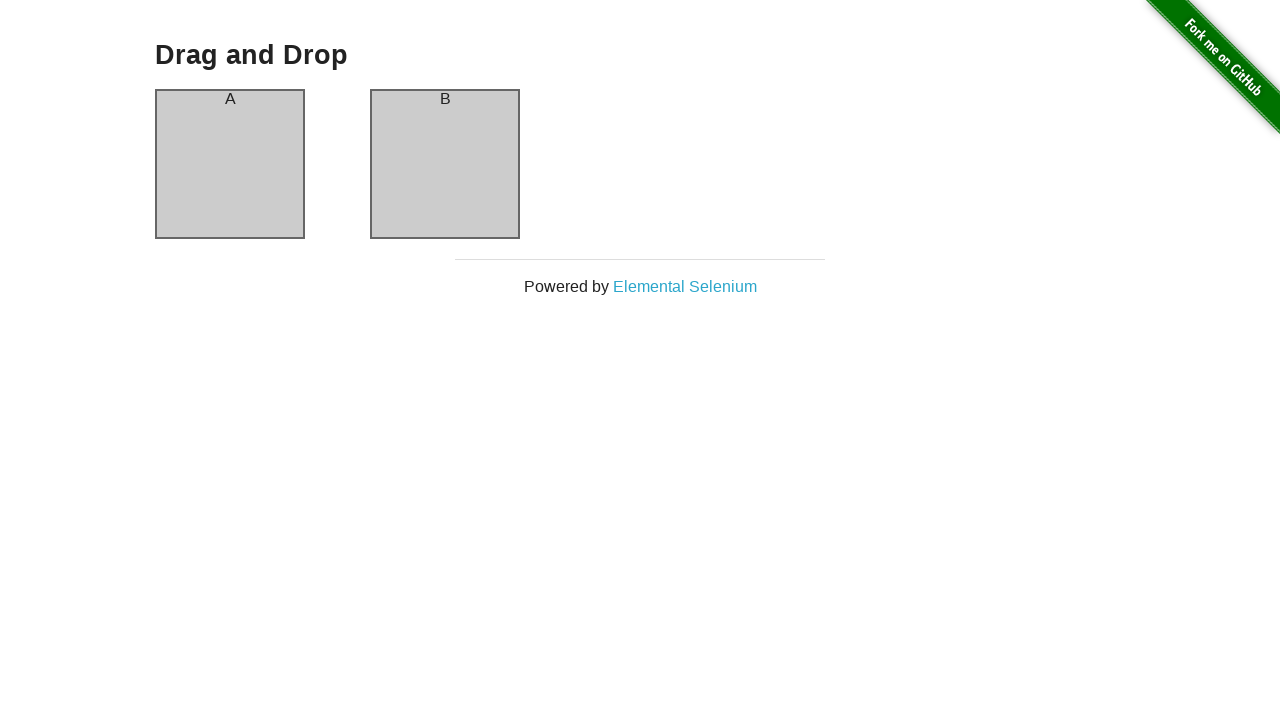

Waited for rectangle A selector to be present
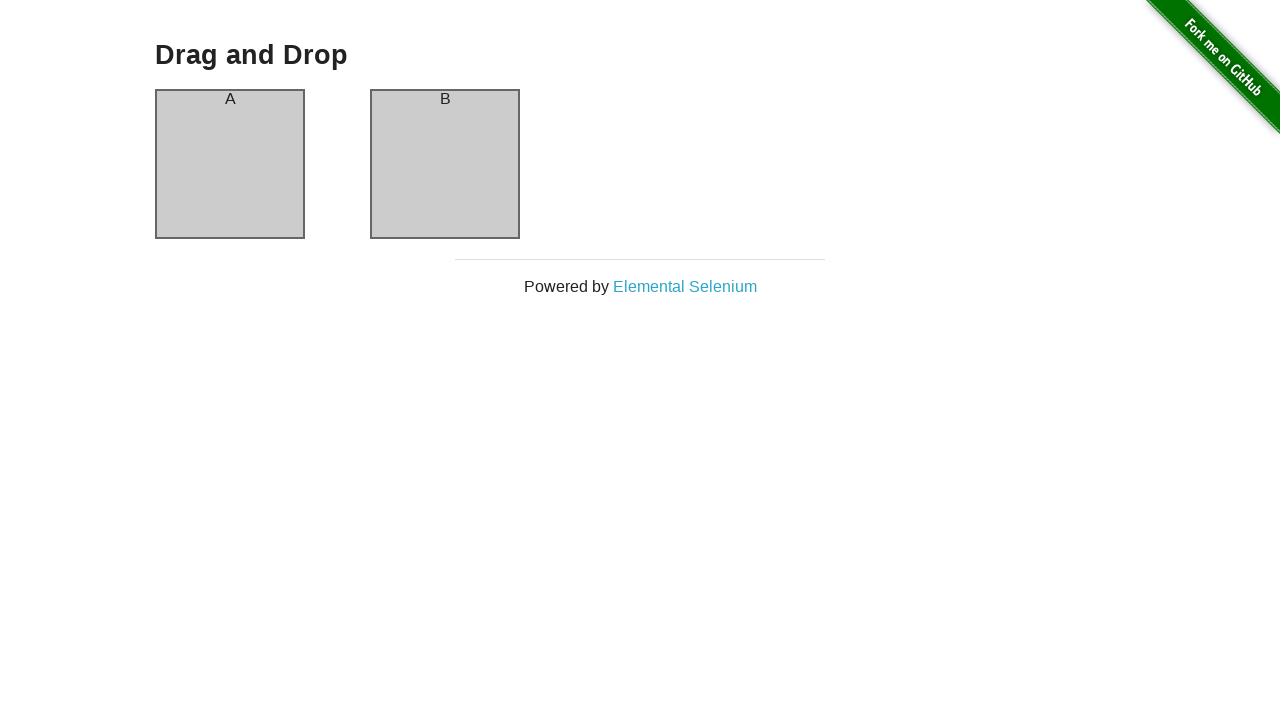

Waited for rectangle B selector to be present
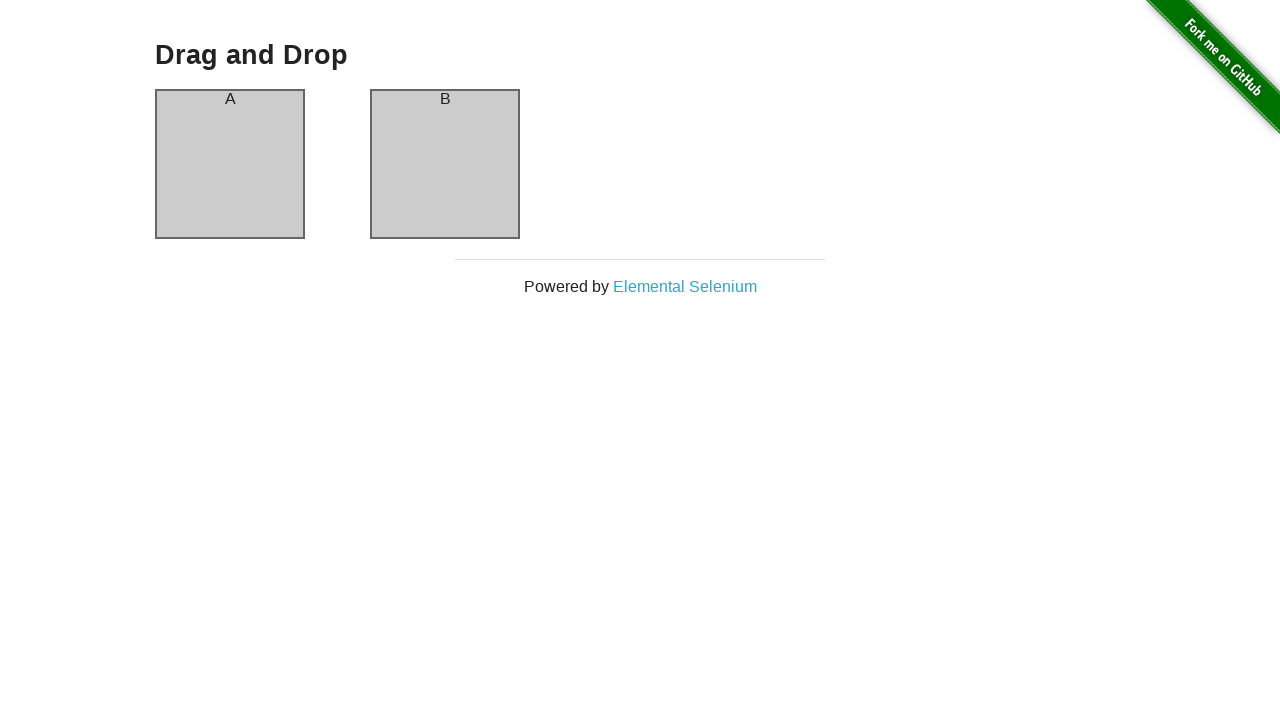

Dragged rectangle A to rectangle B position at (445, 164)
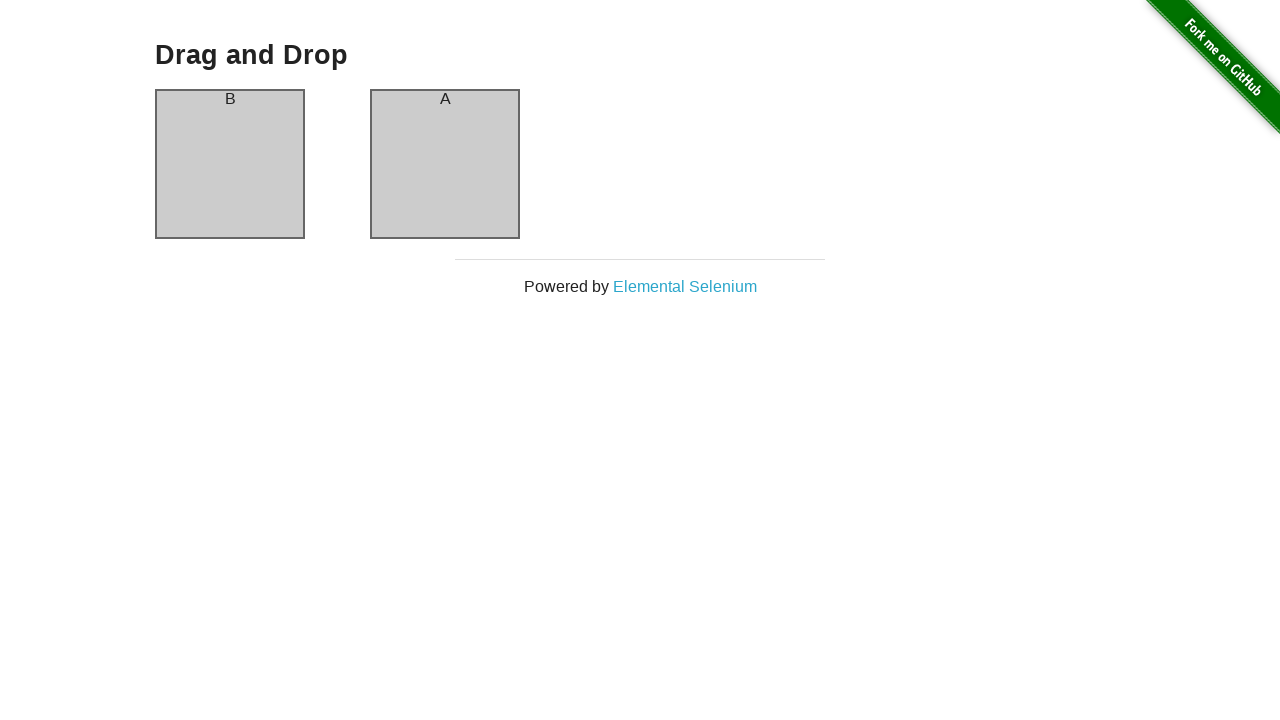

Verified rectangle A now contains text 'B' after swap
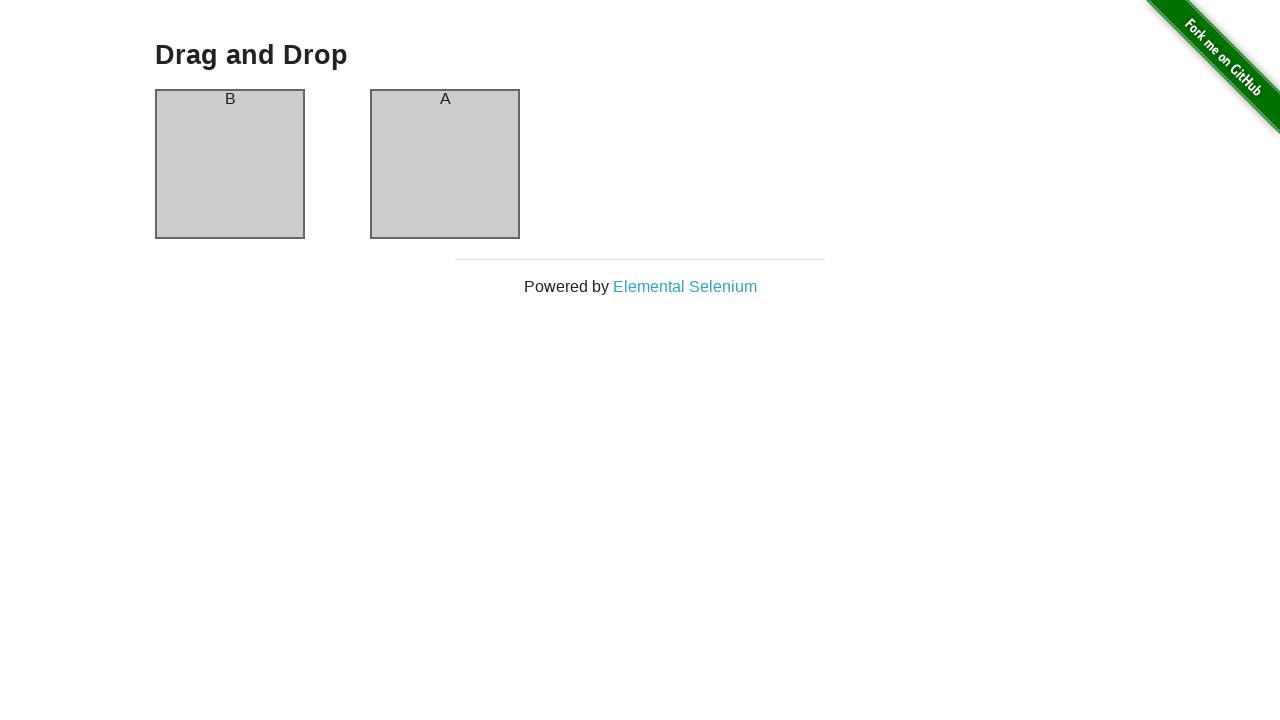

Verified rectangle B now contains text 'A' after swap
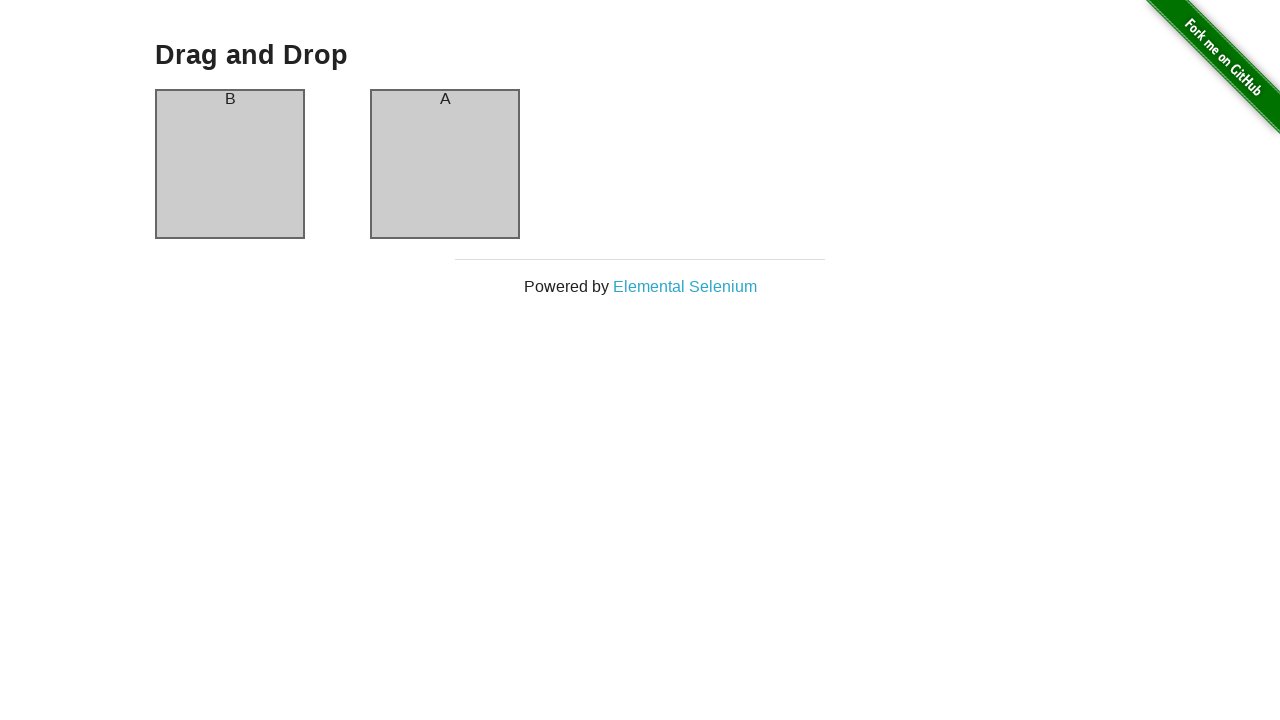

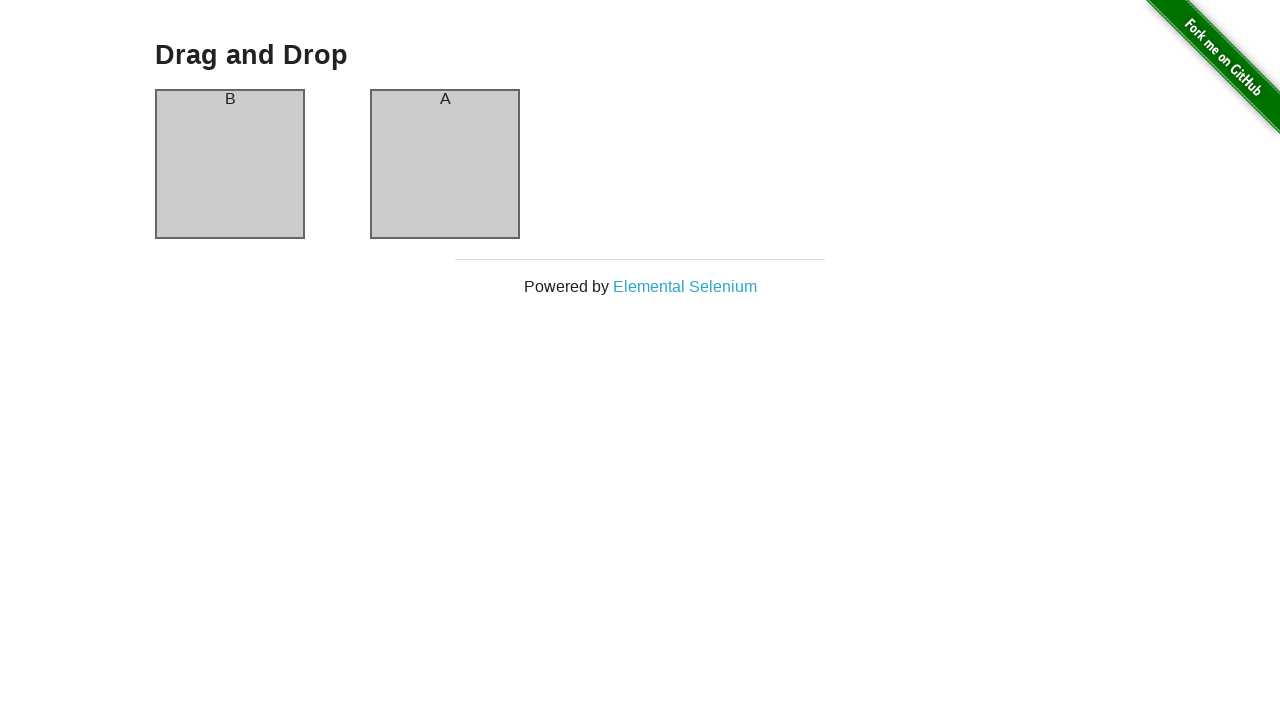